Tests iframe handling by switching between single and nested iframes, filling text inputs in each frame, and navigating to different sections

Starting URL: http://demo.automationtesting.in/Frames.html

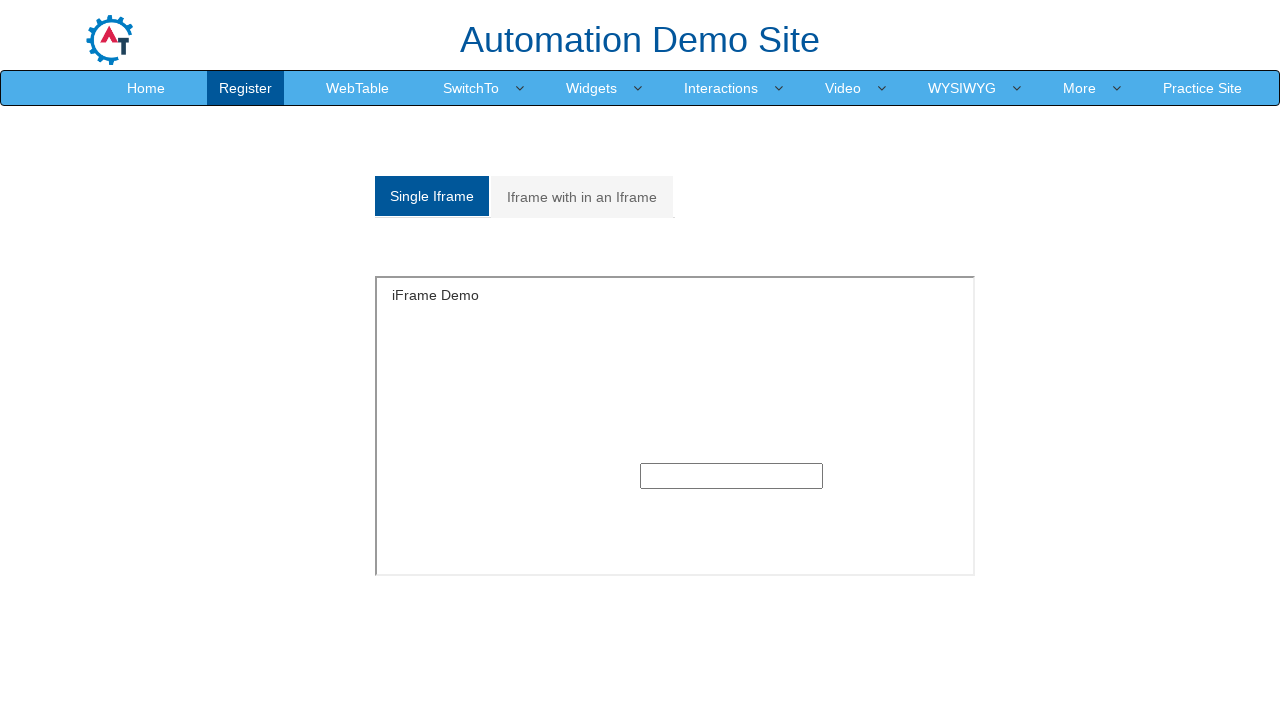

Located single iframe element
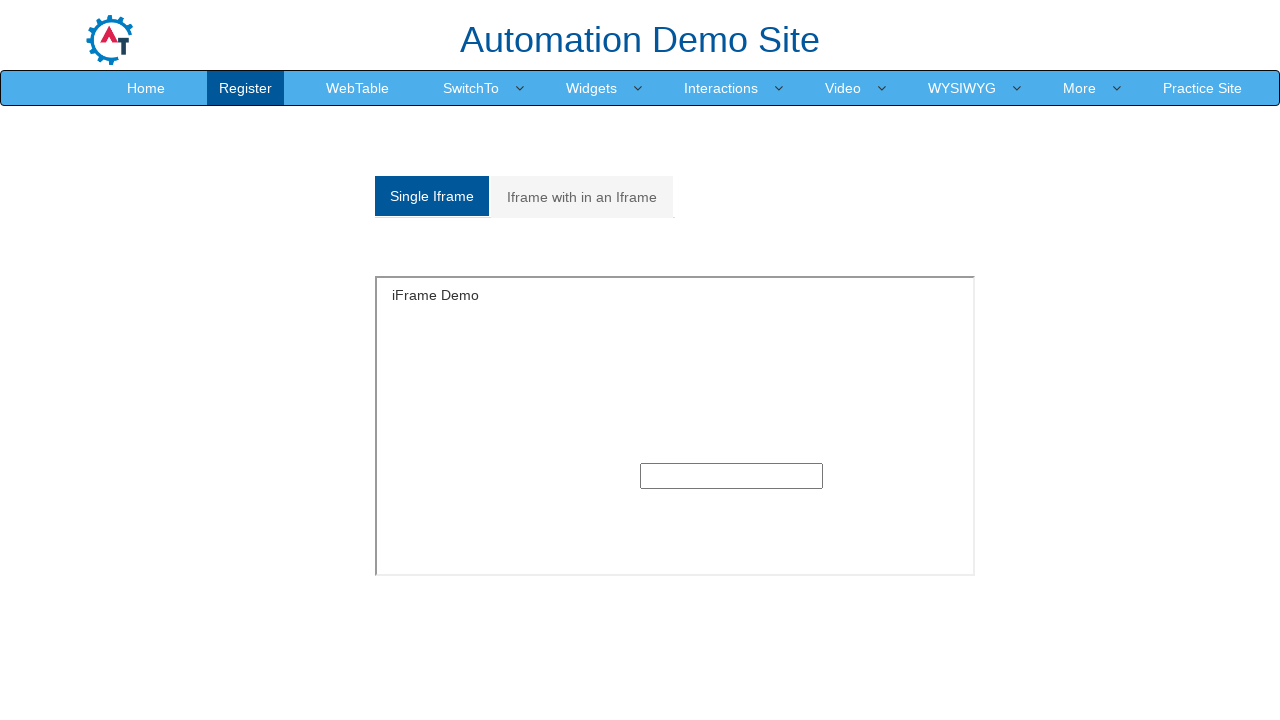

Filled text input in single frame with 'keysToSend' on iframe[src='SingleFrame.html'] >> internal:control=enter-frame >> input[type='te
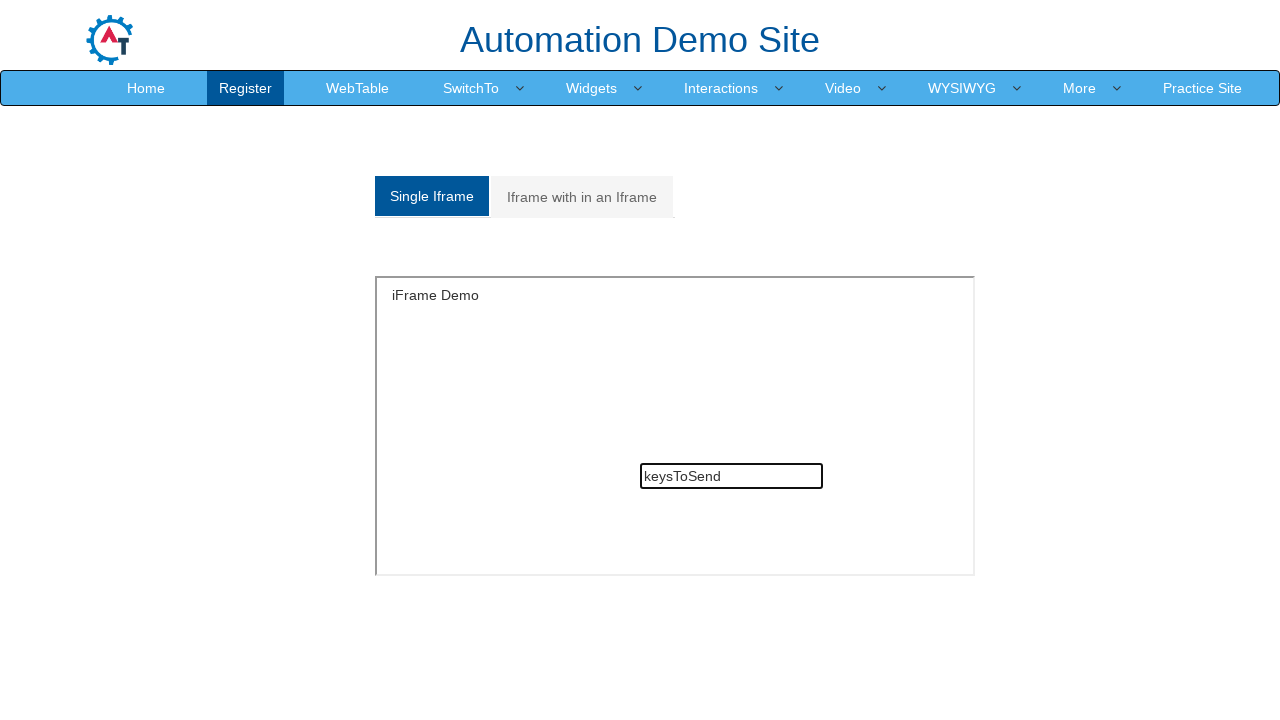

Clicked on 'Iframe with in an Iframe' tab at (582, 197) on a:text('Iframe with in an Iframe')
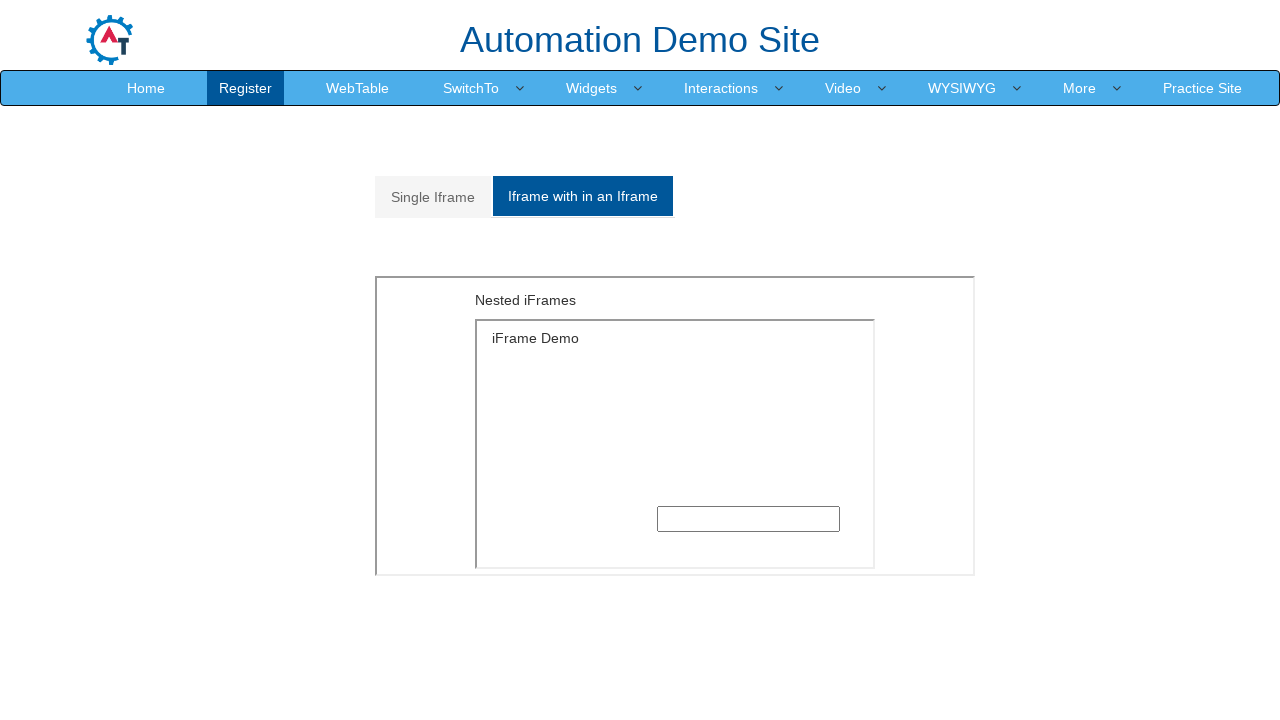

Located outer iframe with MultipleFrames.html
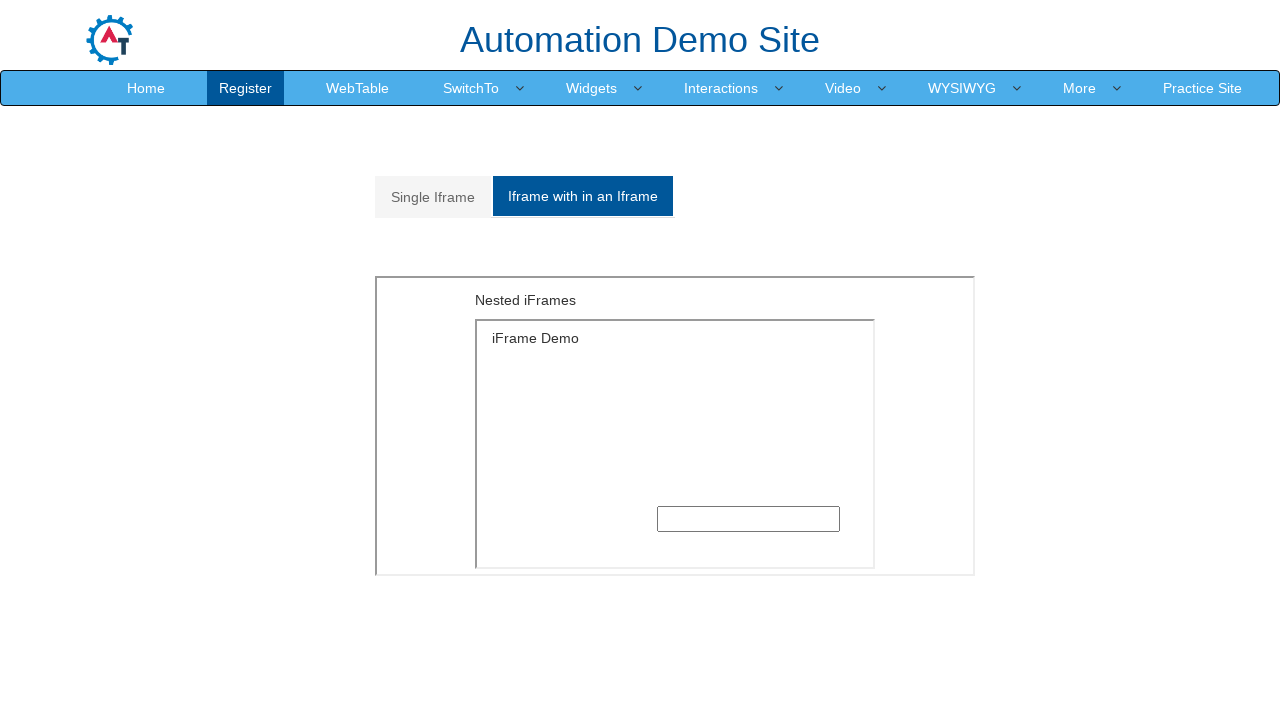

Located nested inner iframe within outer frame
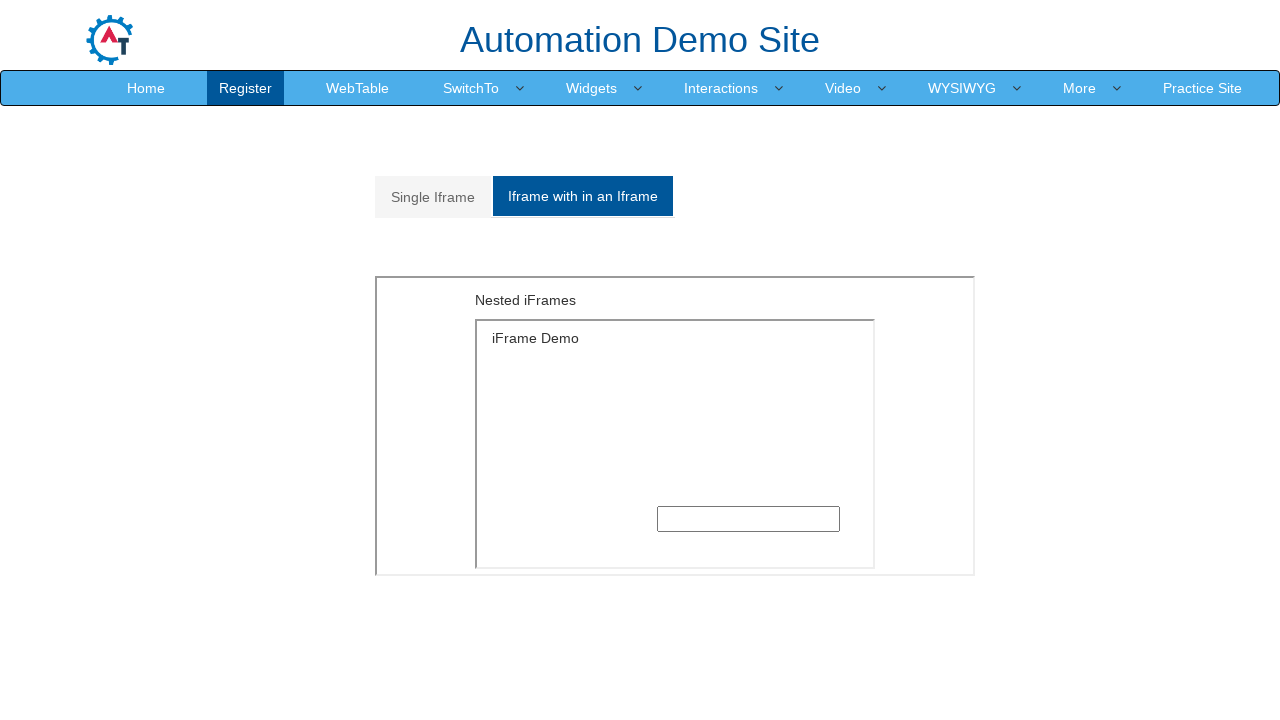

Filled text input in nested frame with 'king' on iframe[src='MultipleFrames.html'] >> internal:control=enter-frame >> iframe[src=
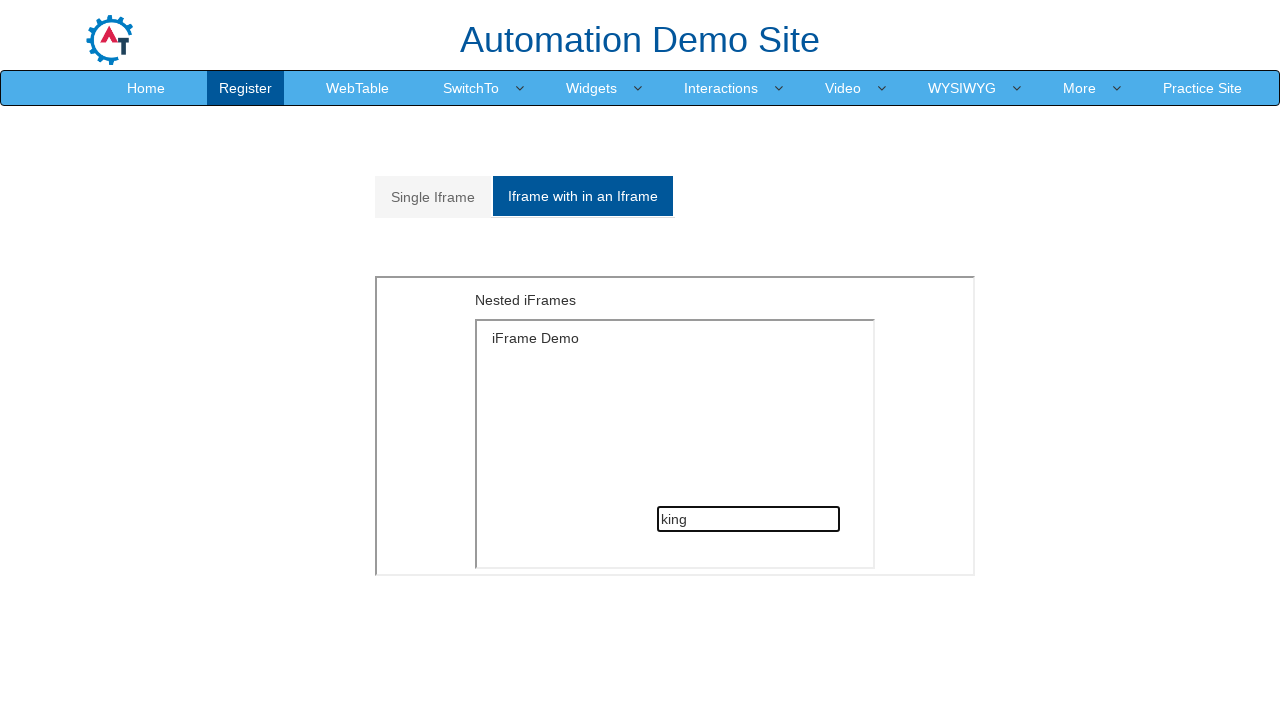

Clicked on 'Video' link at (843, 88) on a:text('Video')
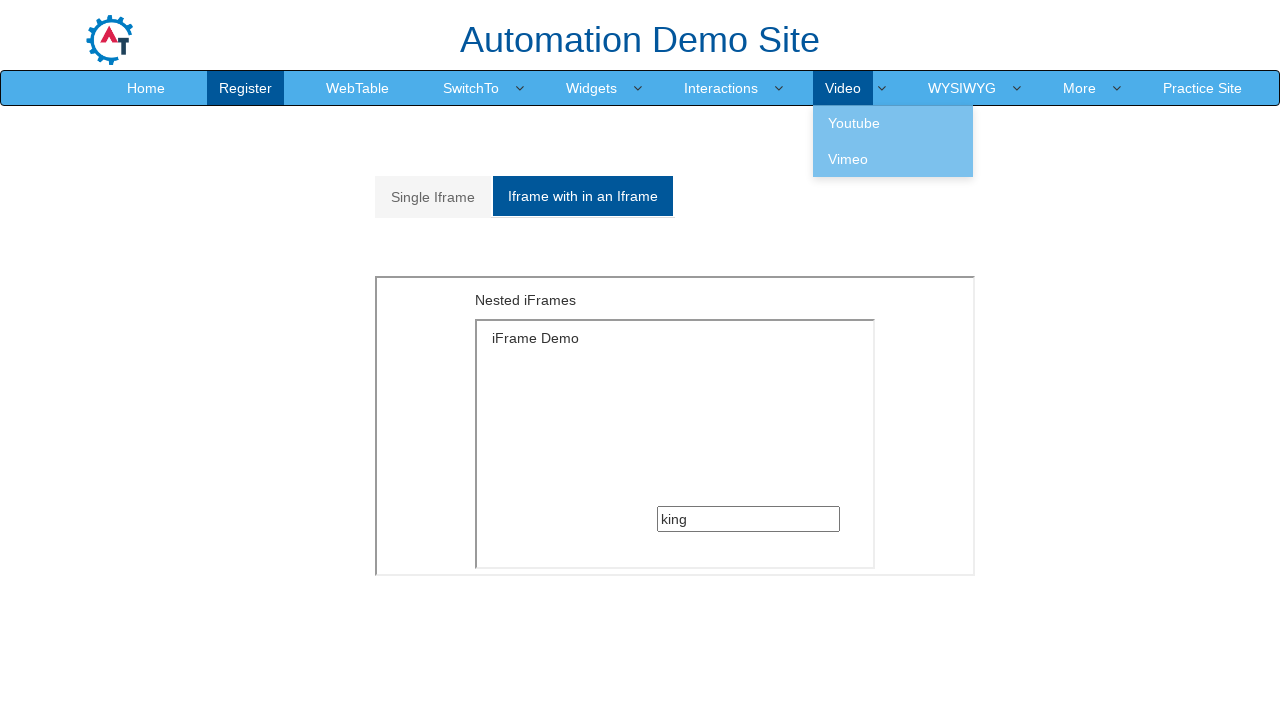

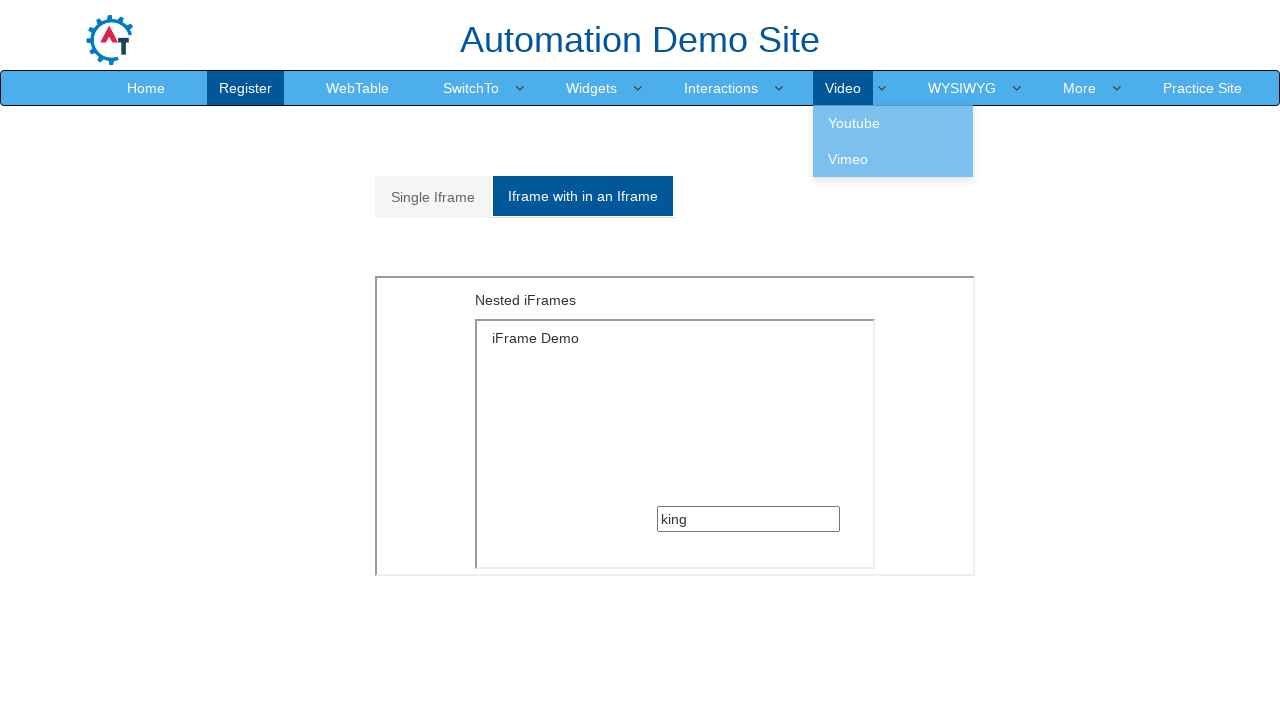